Tests mouse hover functionality by revealing a hidden menu and clicking on the "Top" link to scroll to the top of the page.

Starting URL: https://rahulshettyacademy.com/AutomationPractice/

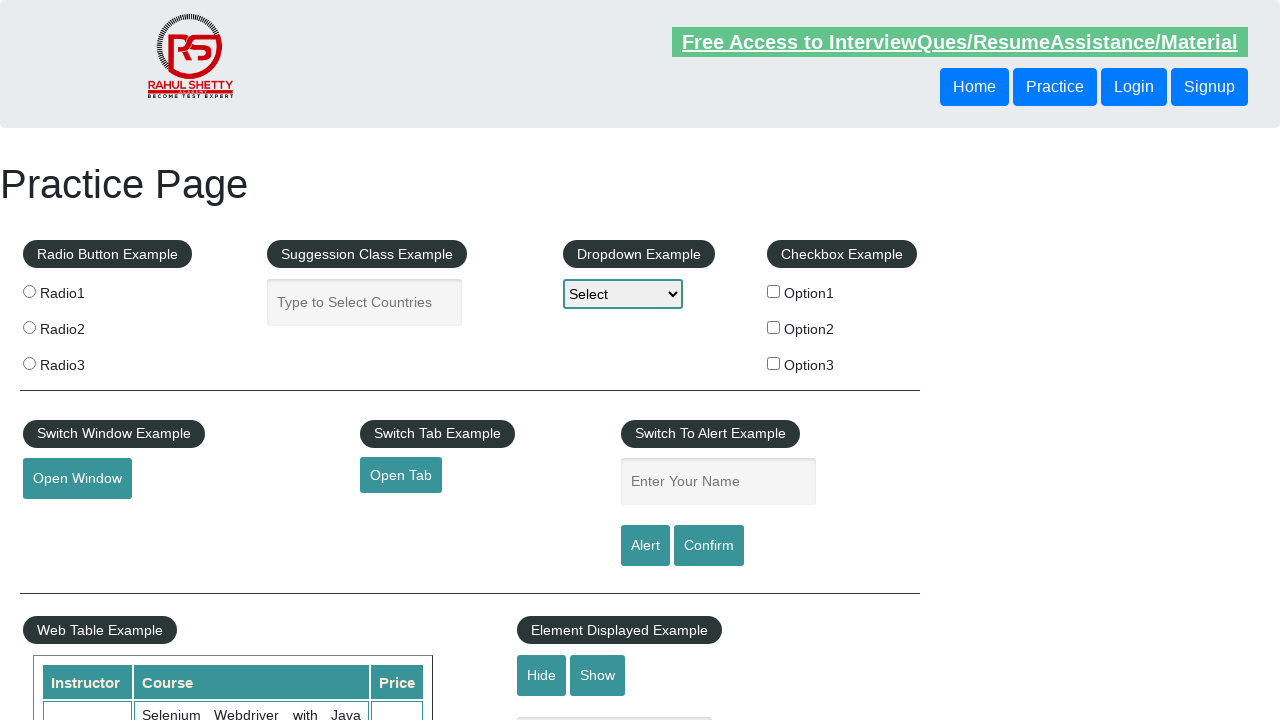

Executed JavaScript to reveal mouse hover content
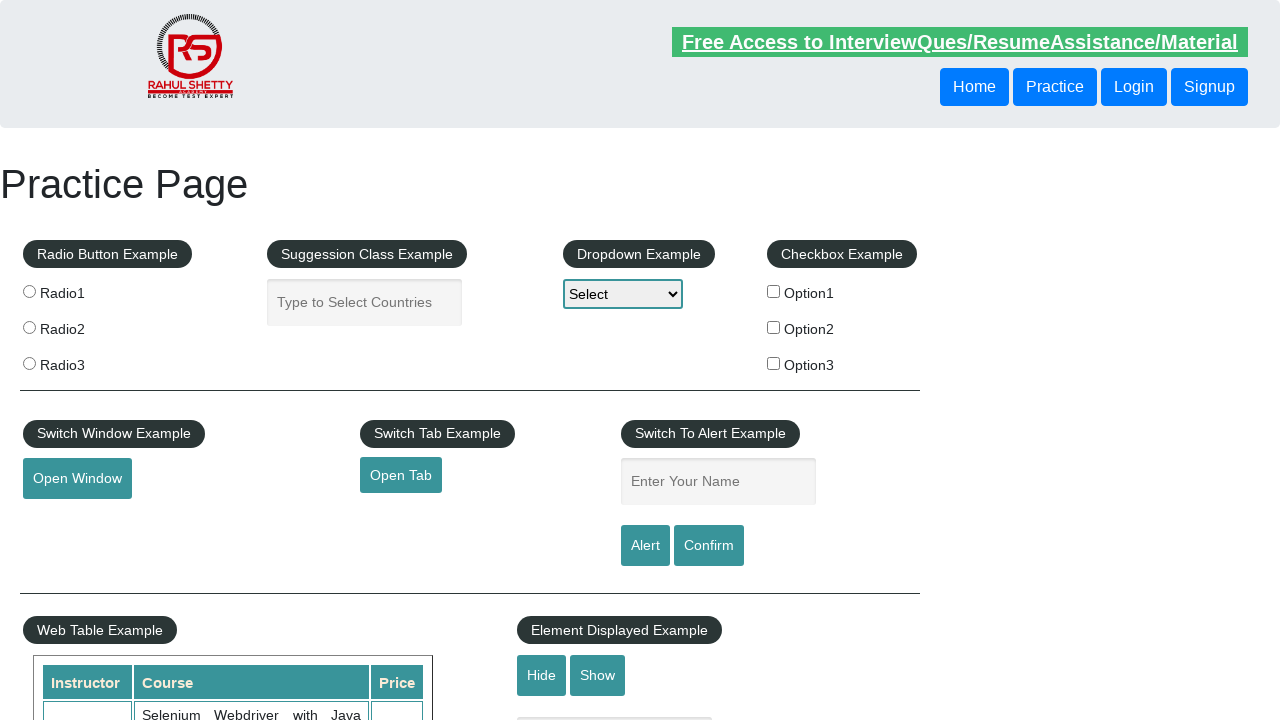

Clicked on Top link in mouse hover content at (103, 360) on .mouse-hover-content [href='#top']
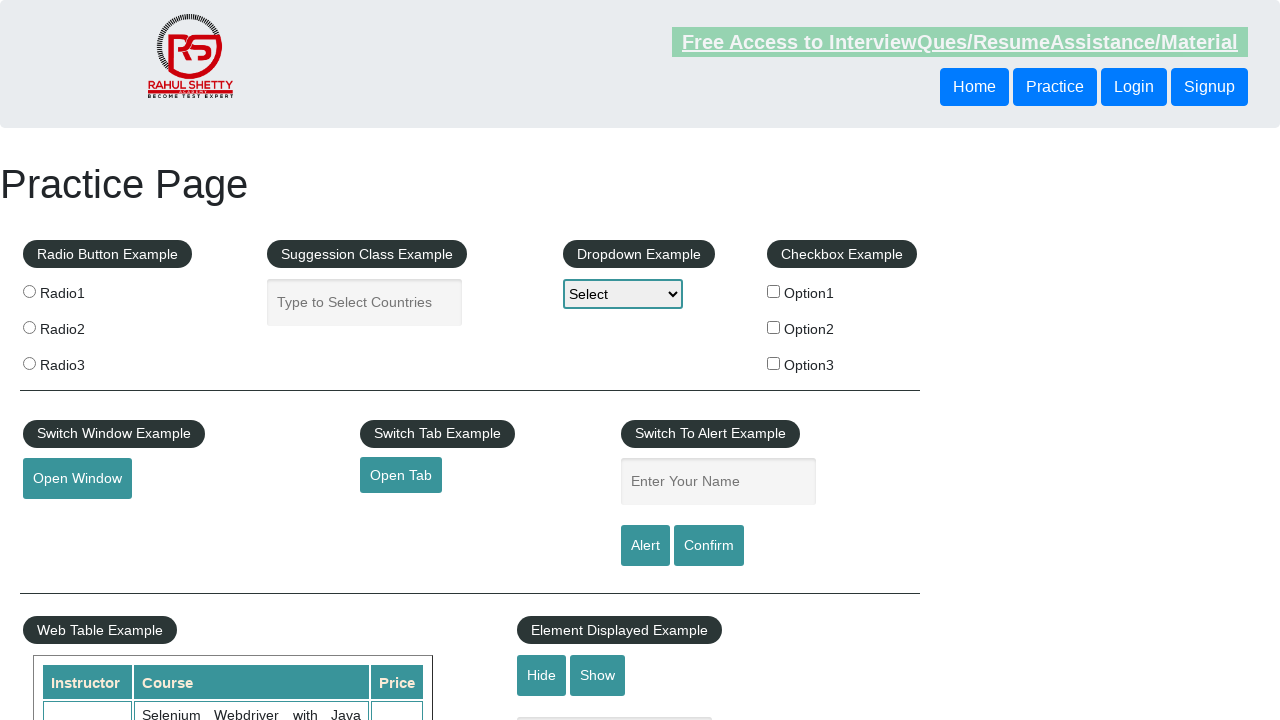

Verified URL contains 'top' - assertion passed
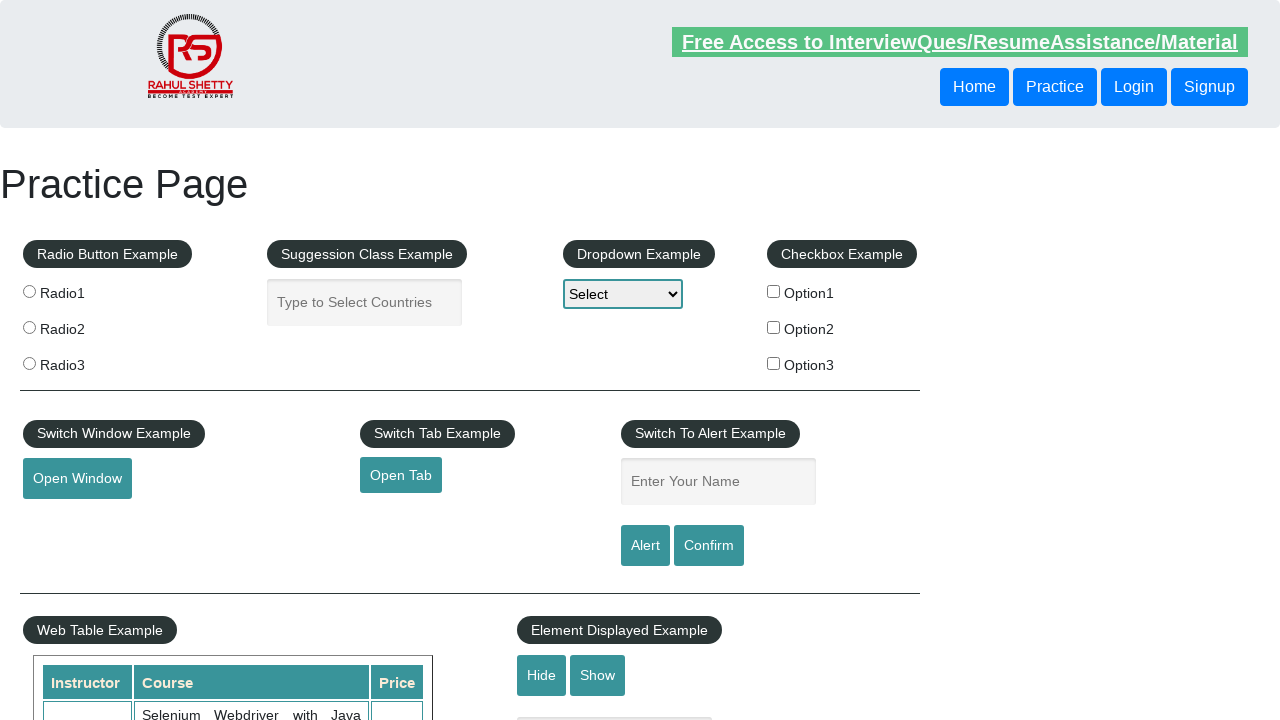

Clicked mouse hover button at (83, 361) on #mousehover
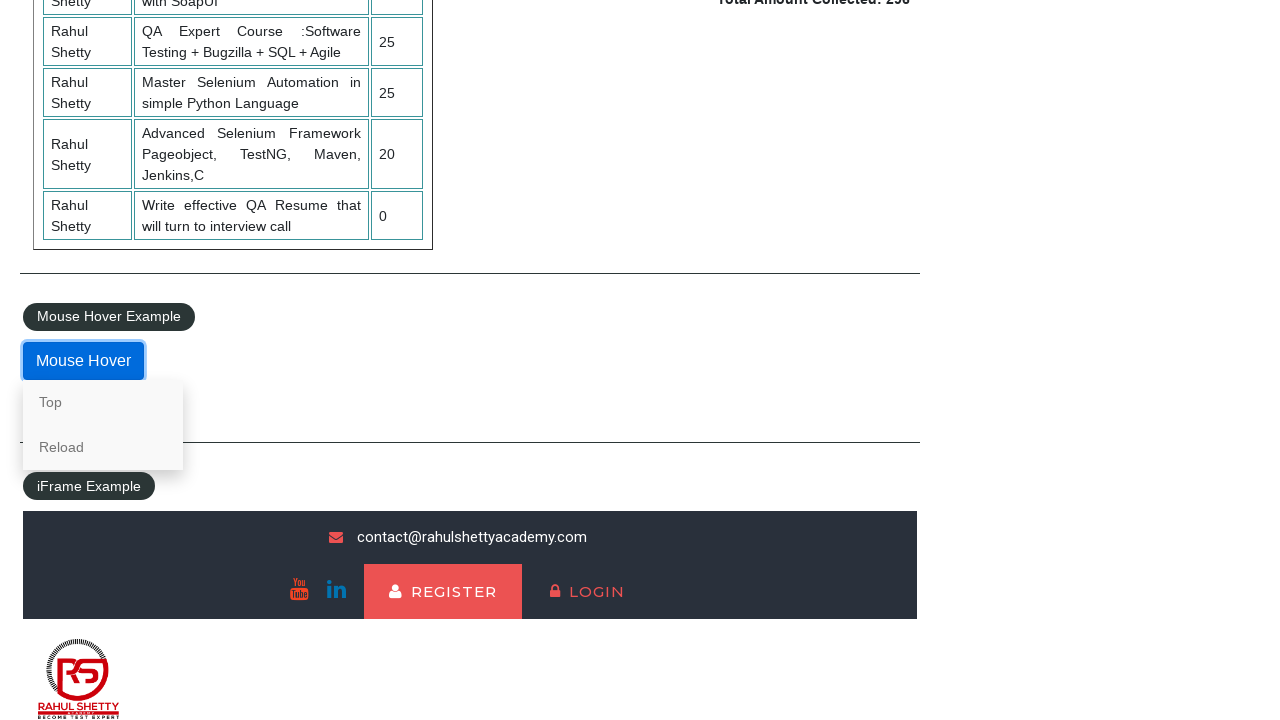

Force clicked on Top link to scroll to page top at (103, 402) on text=Top
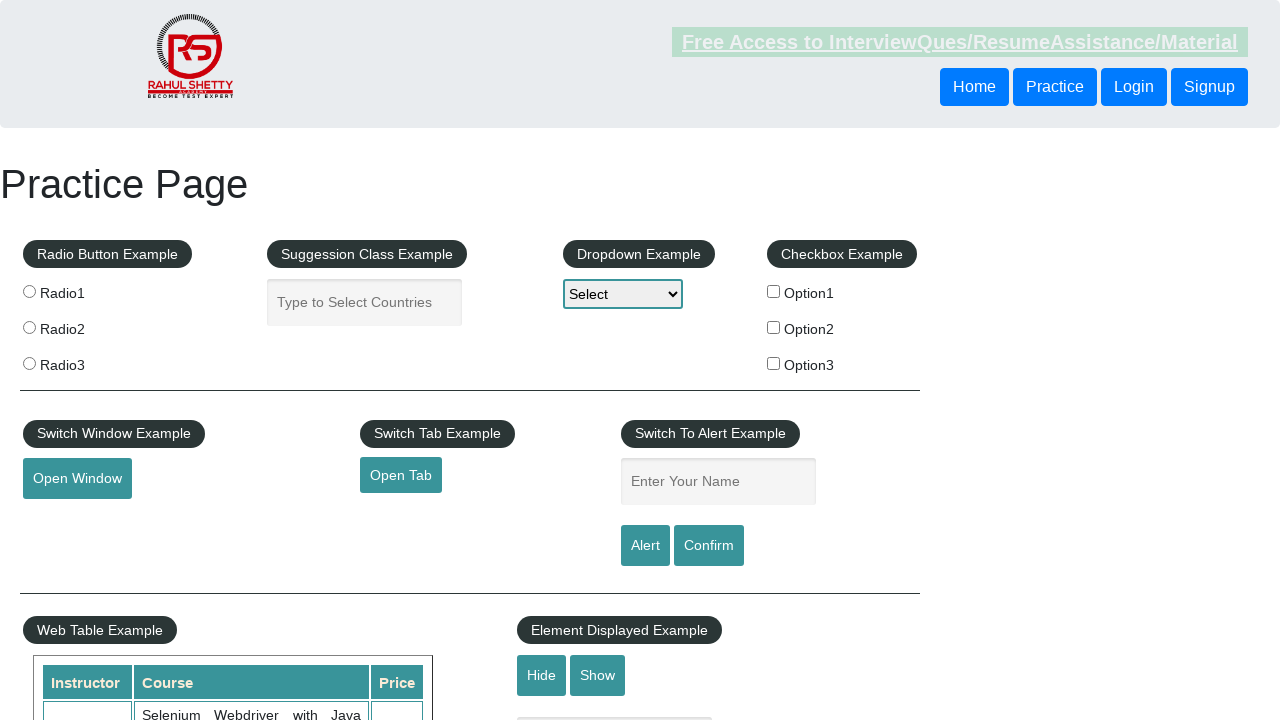

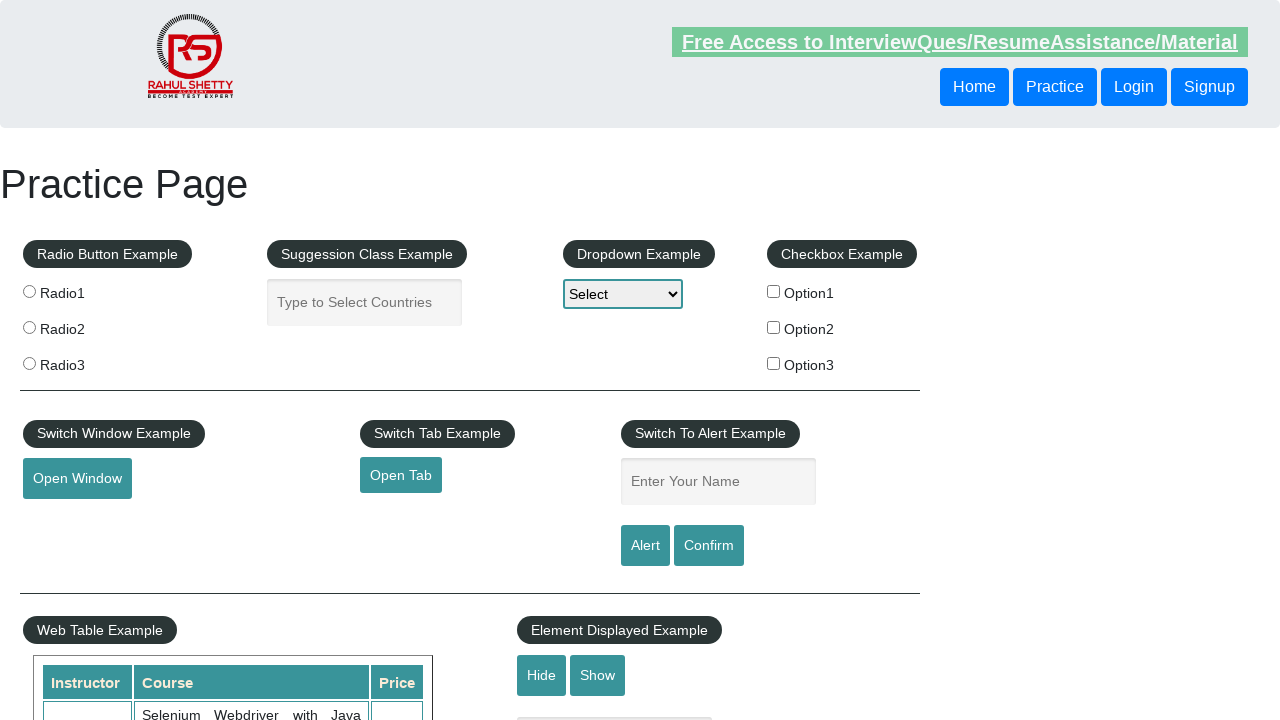